Tests multiple window/tab handling by clicking three different buttons that open new tabs and windows, then iterates through all opened windows.

Starting URL: https://demoqa.com/browser-windows

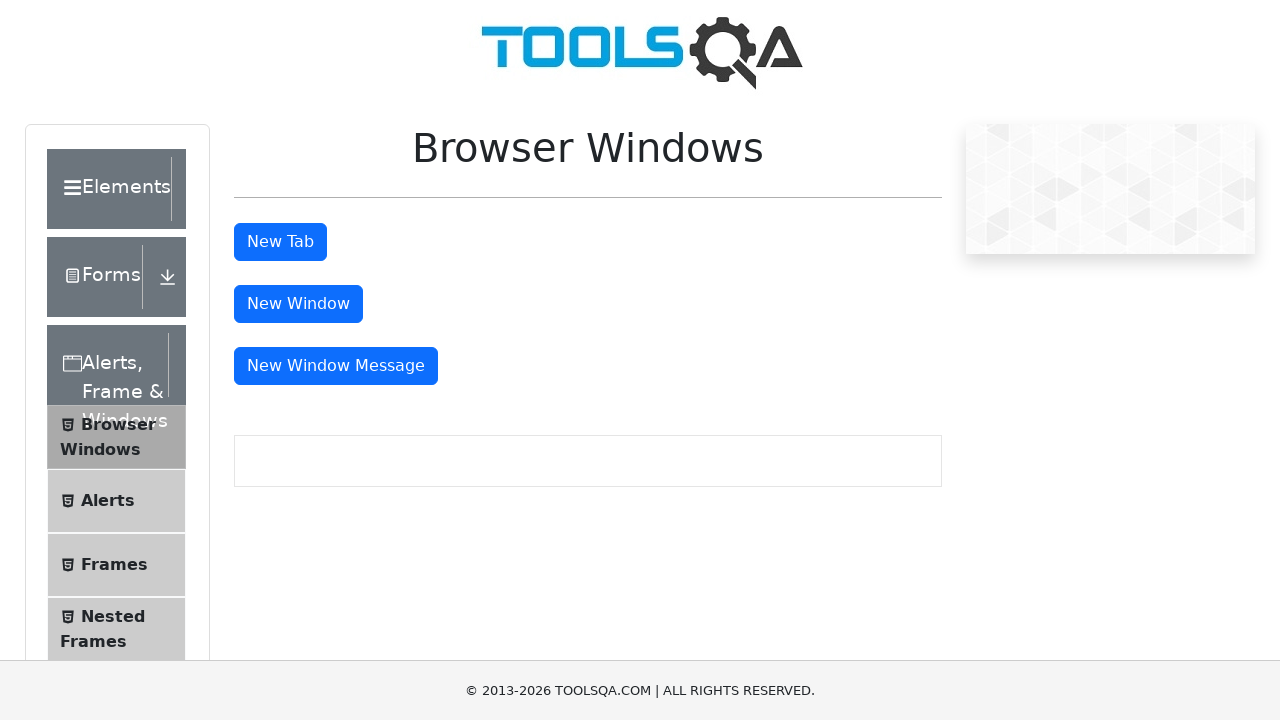

Clicked 'New Tab' button to open a new tab at (280, 242) on #tabButton
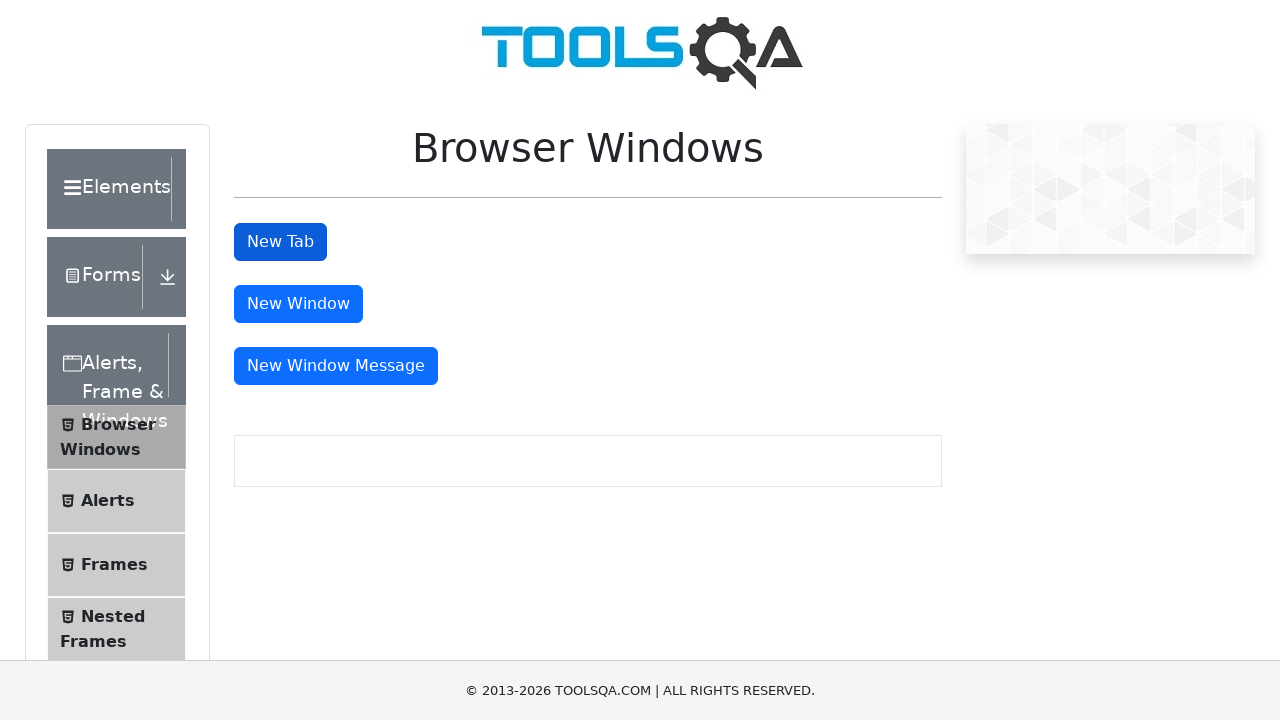

New tab loaded successfully
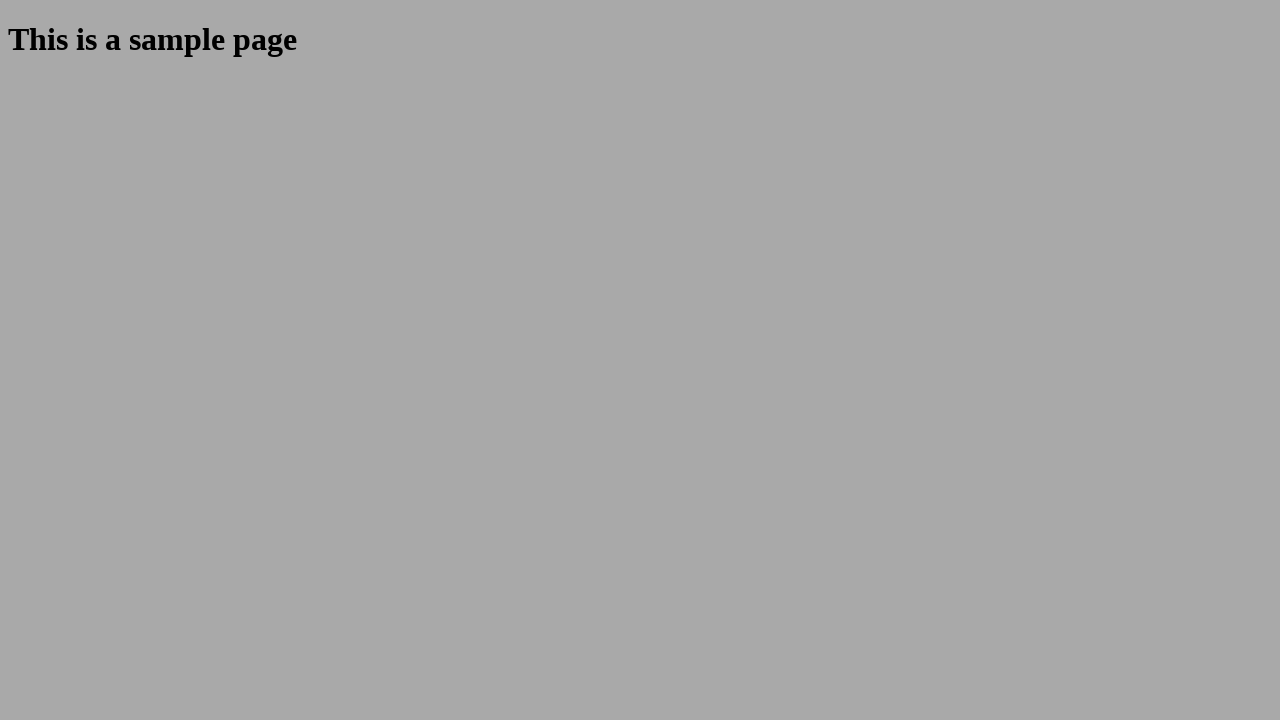

Clicked 'New Window' button to open a new window at (298, 304) on #windowButton
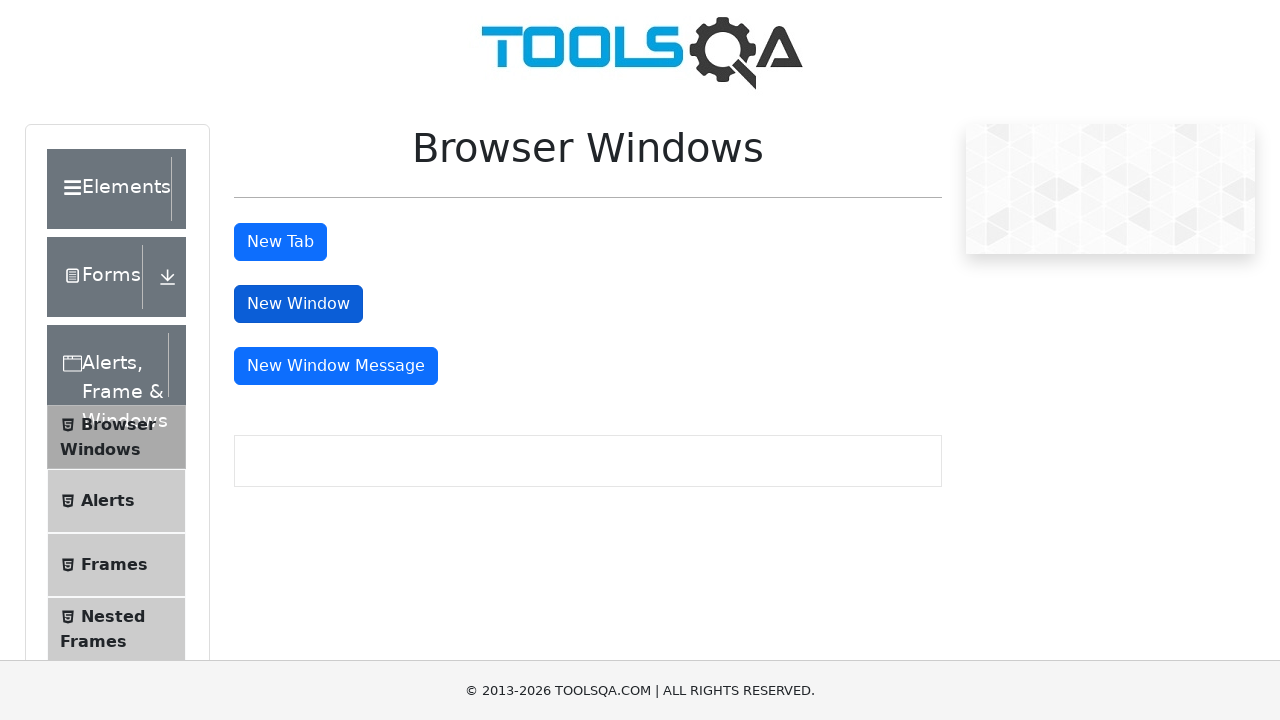

New window loaded successfully
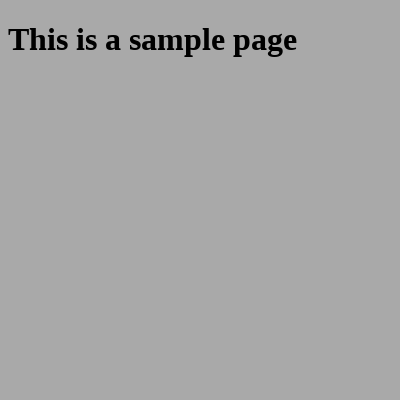

Clicked 'New Window Message' button to open a window with message at (336, 366) on #messageWindowButton
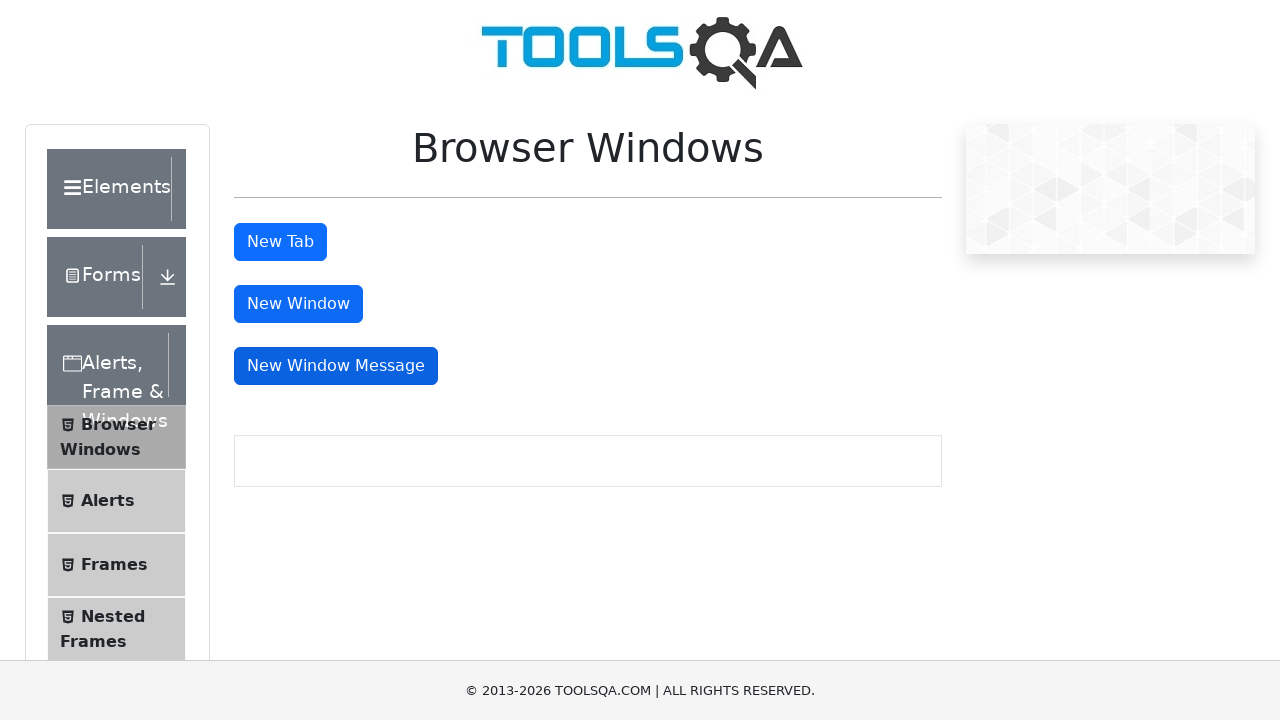

Message window loaded successfully
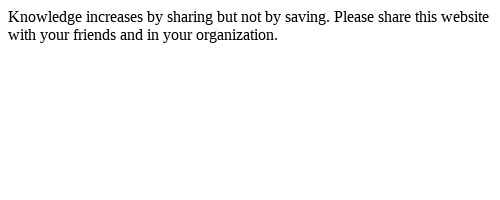

Retrieved all 4 pages/windows from context
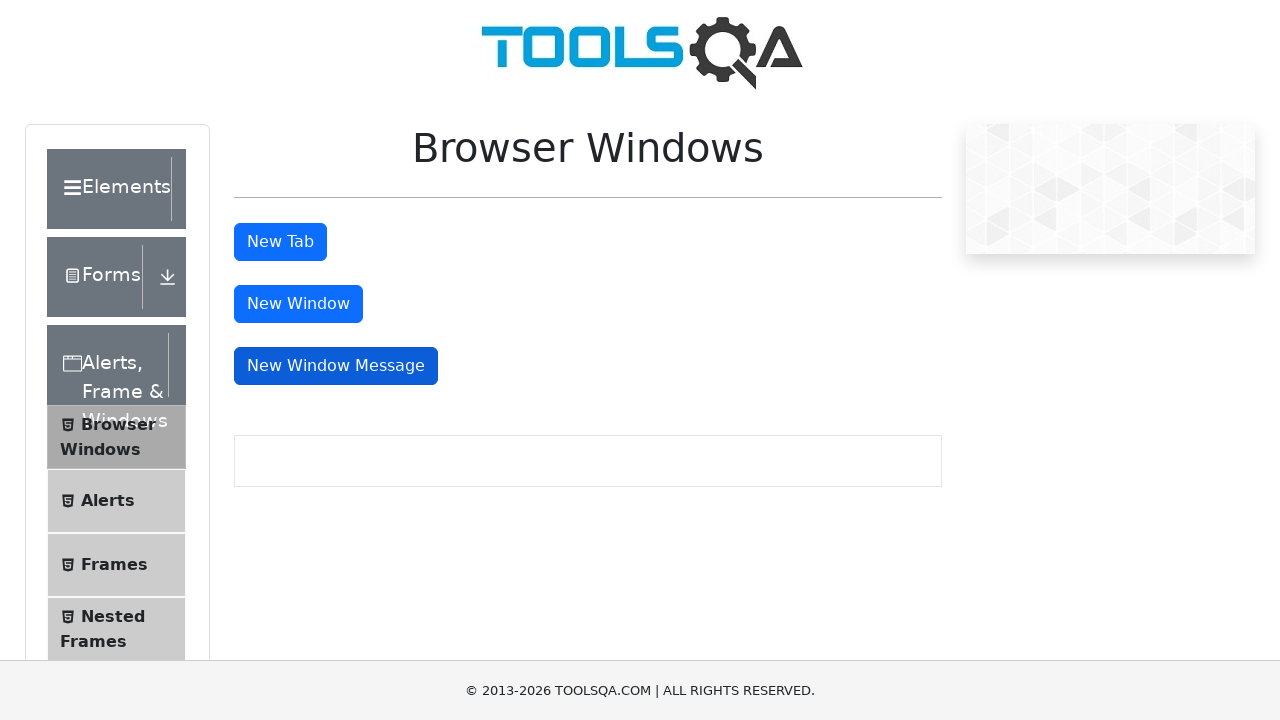

Brought a page/window to front
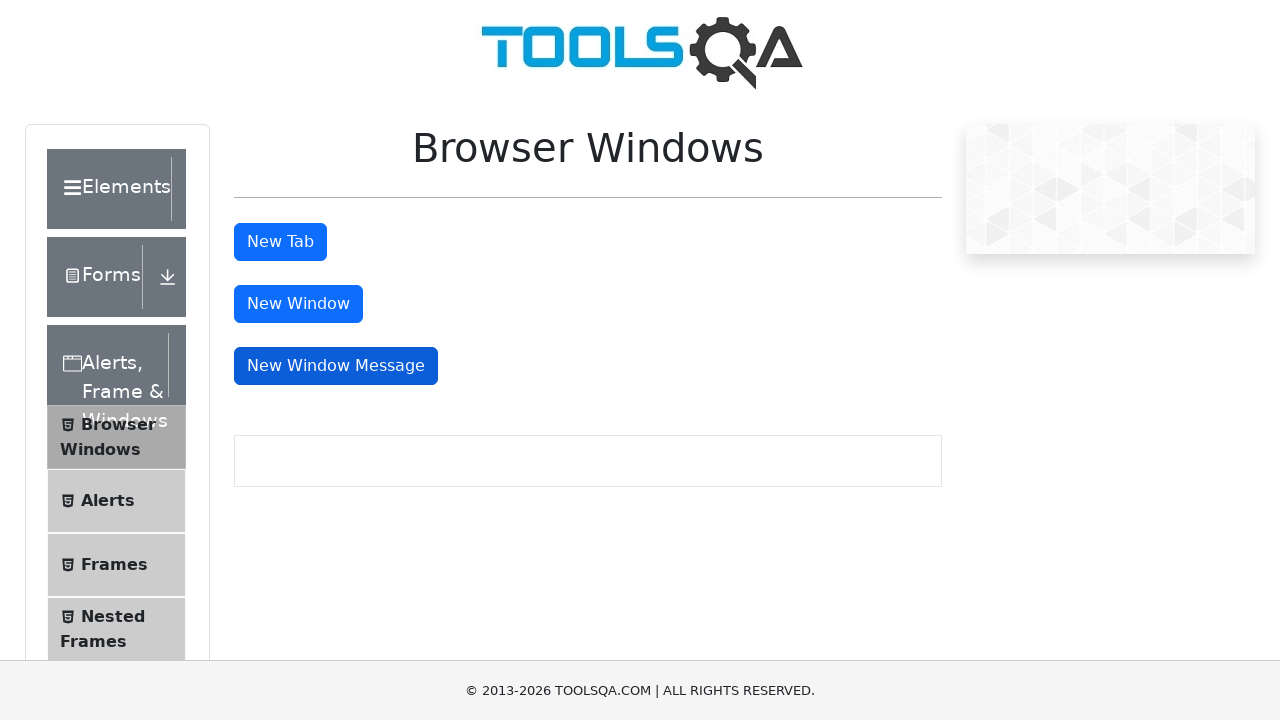

Brought a page/window to front
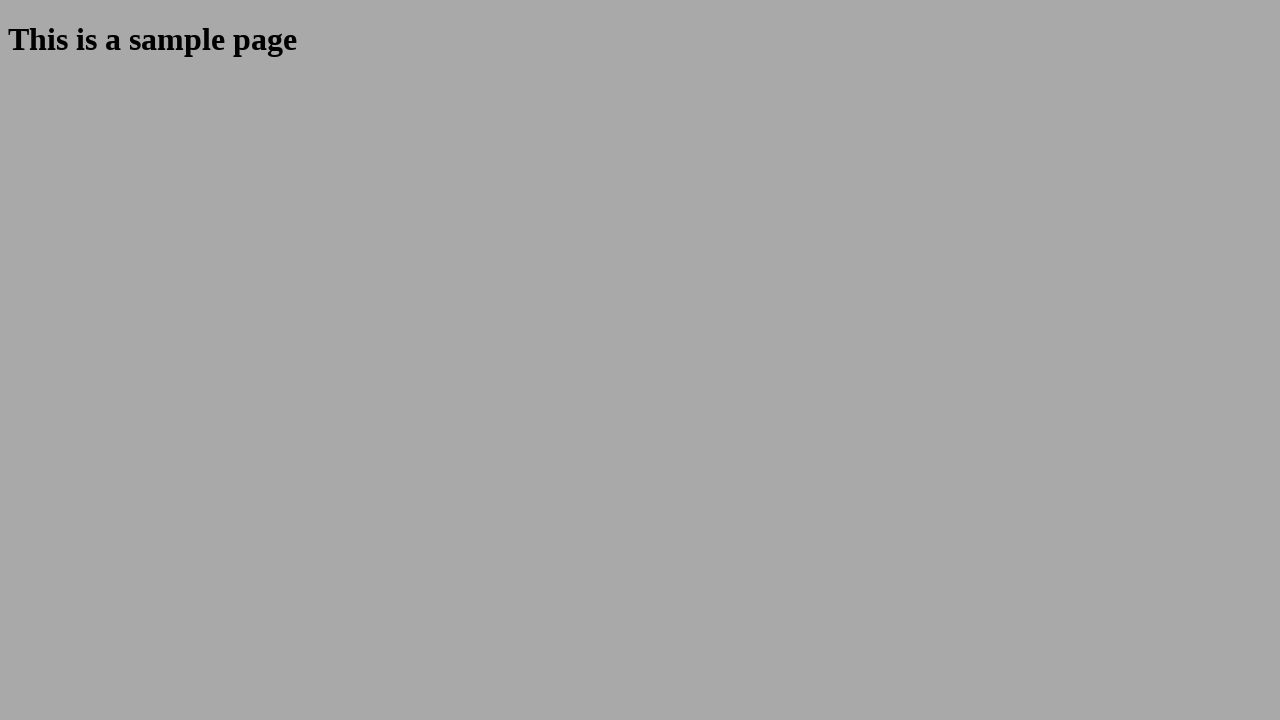

Brought a page/window to front
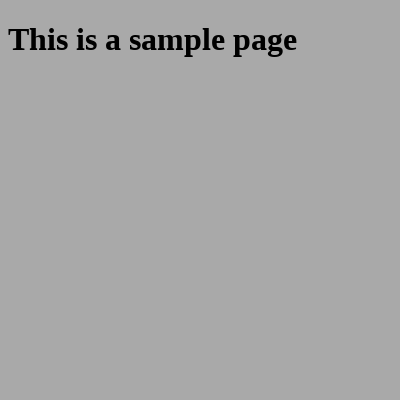

Brought a page/window to front
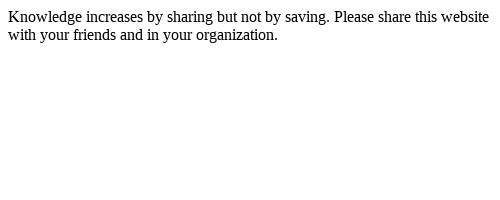

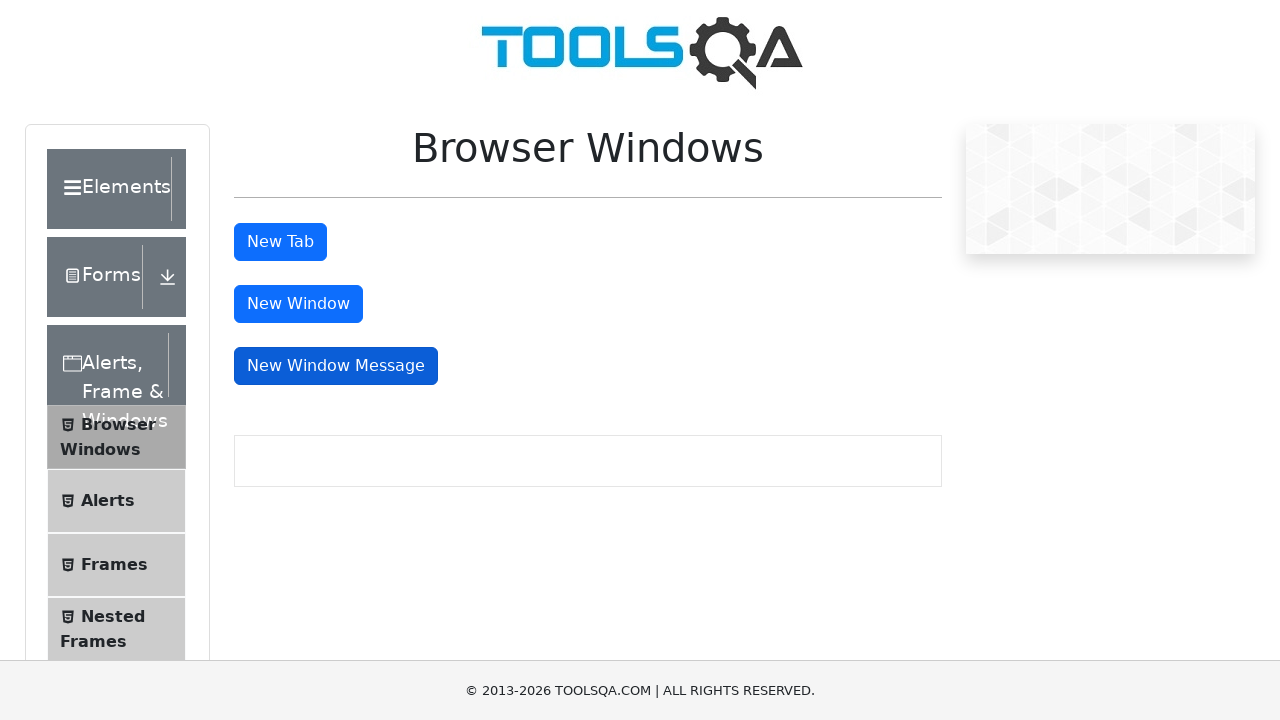